Tests train search functionality on erail.in by entering source and destination stations, submitting the search, and verifying train results are displayed

Starting URL: https://erail.in/

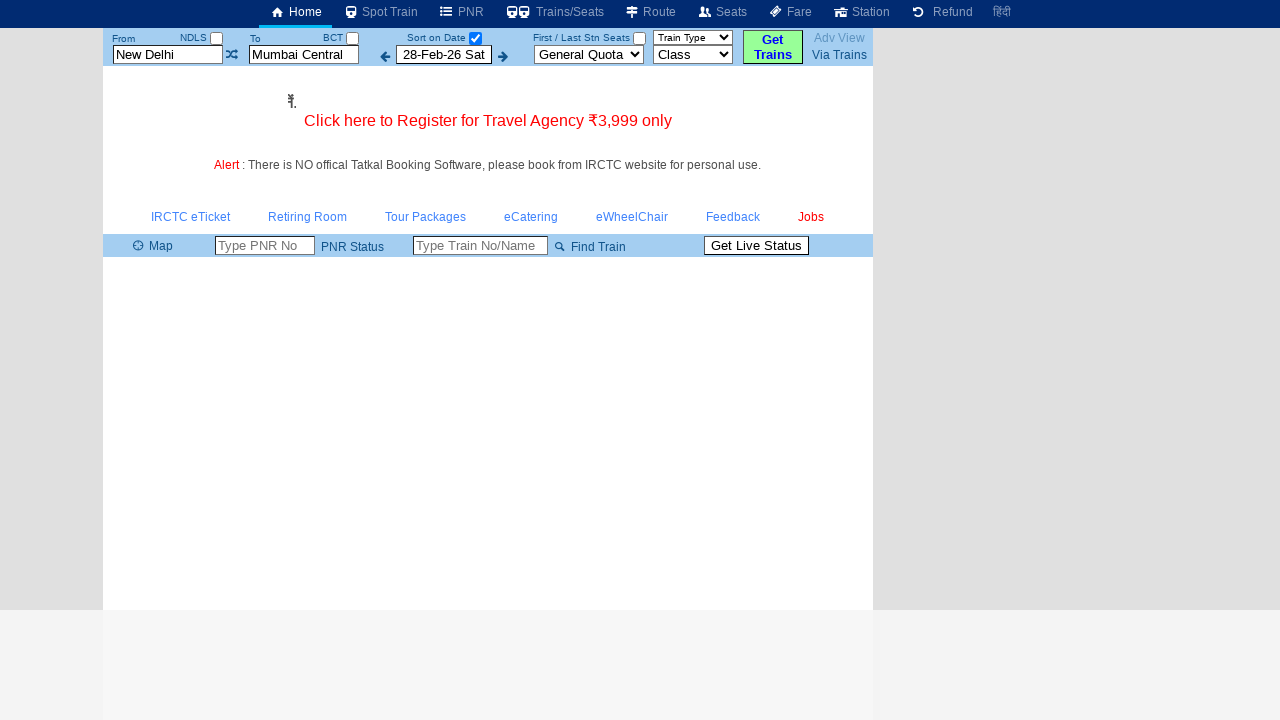

Cleared the 'From' station field on #txtStationFrom
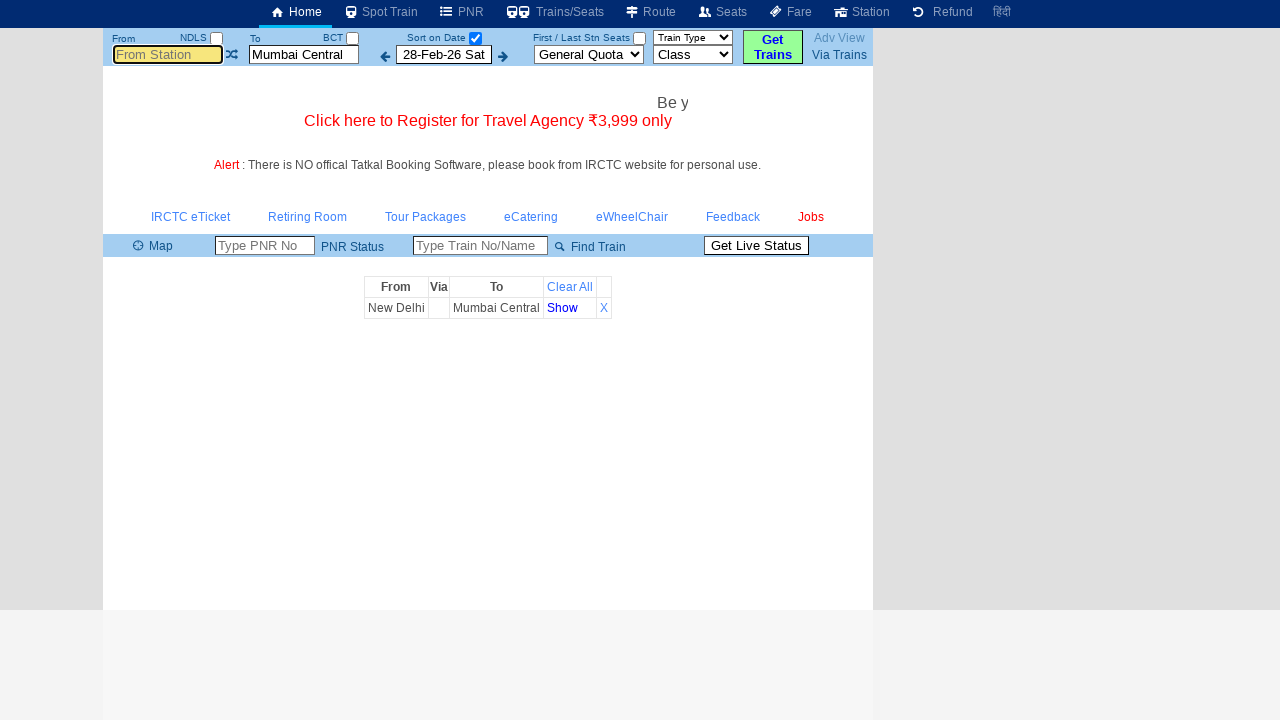

Entered 'MS' in the 'From' station field on #txtStationFrom
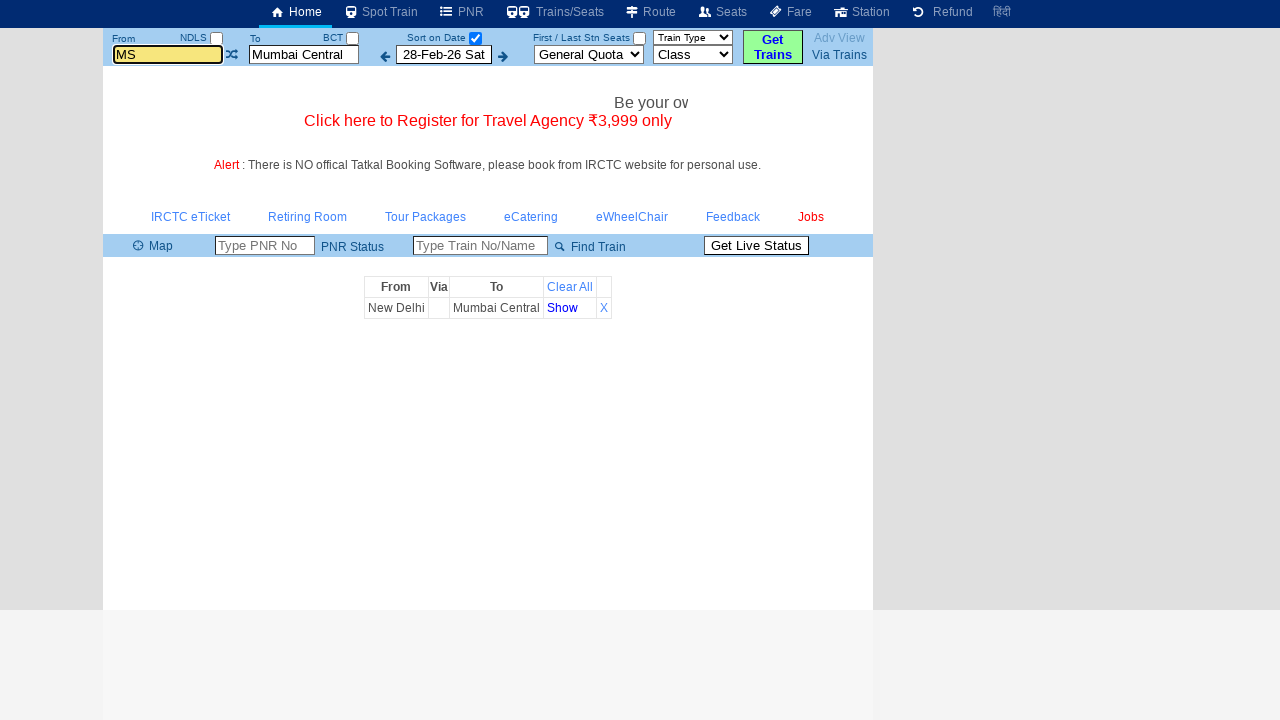

Pressed Enter to confirm 'From' station selection
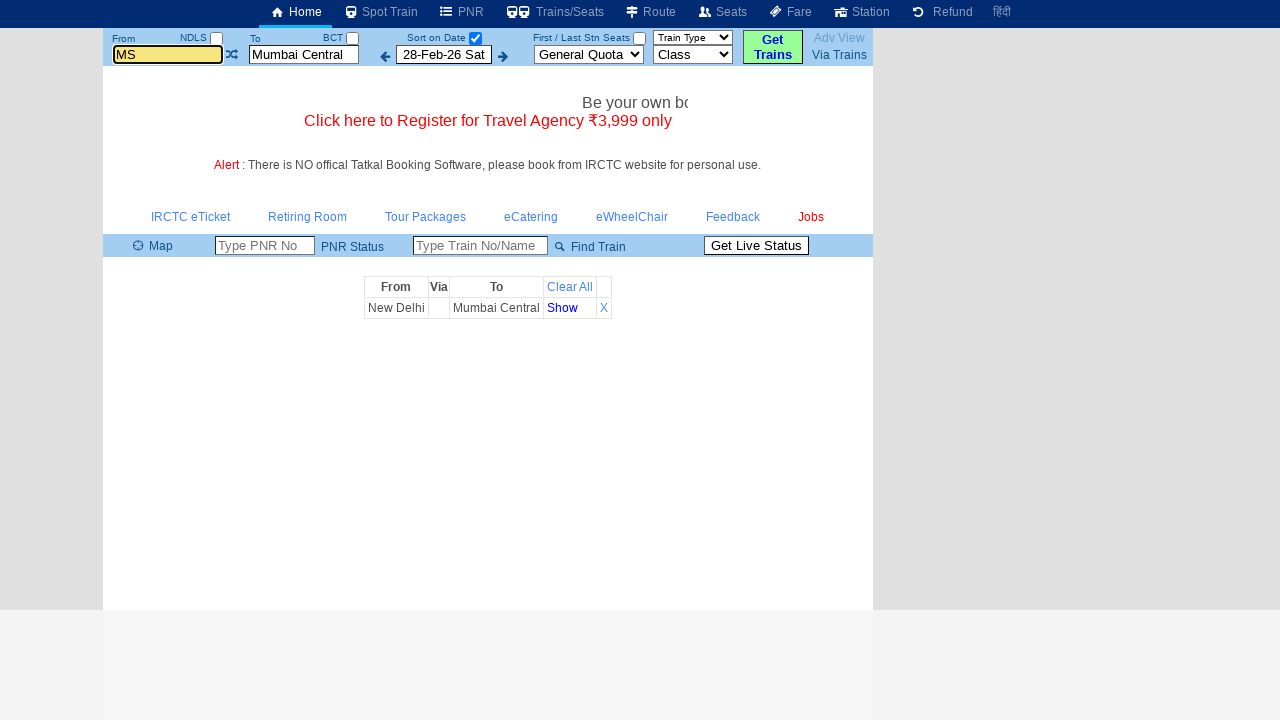

Waited 500ms for UI to update
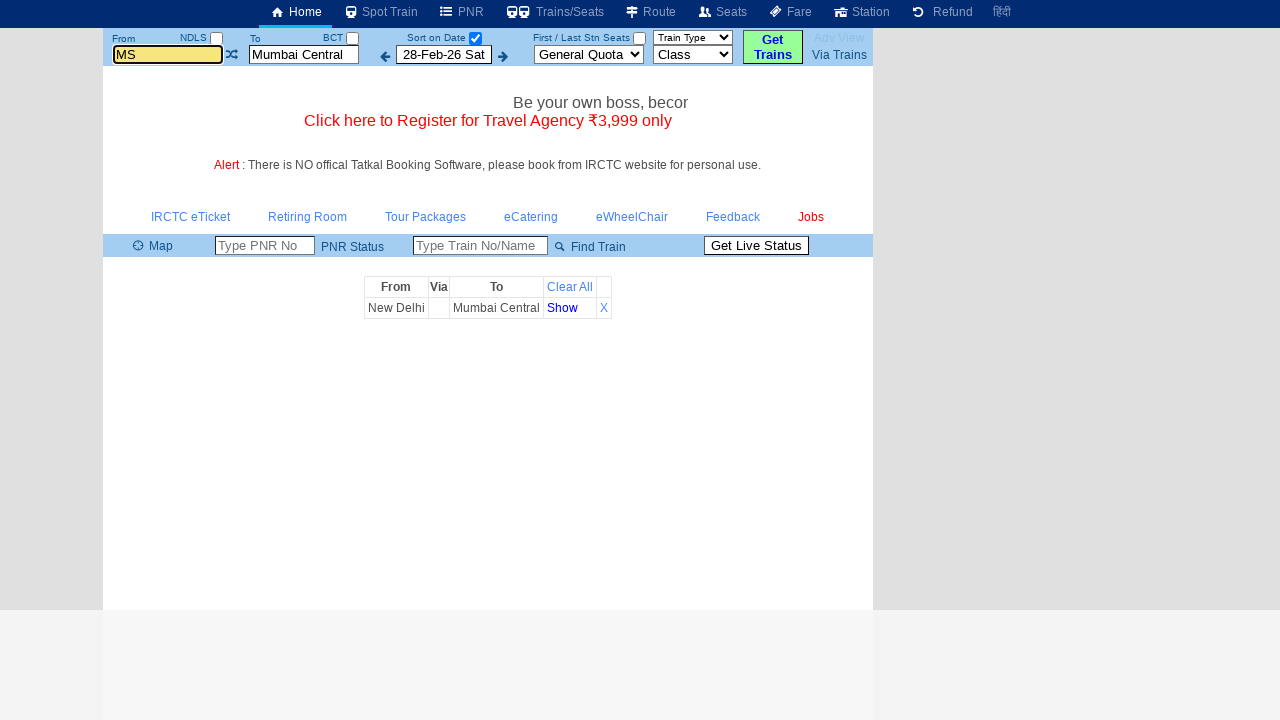

Pressed Tab to move to next field
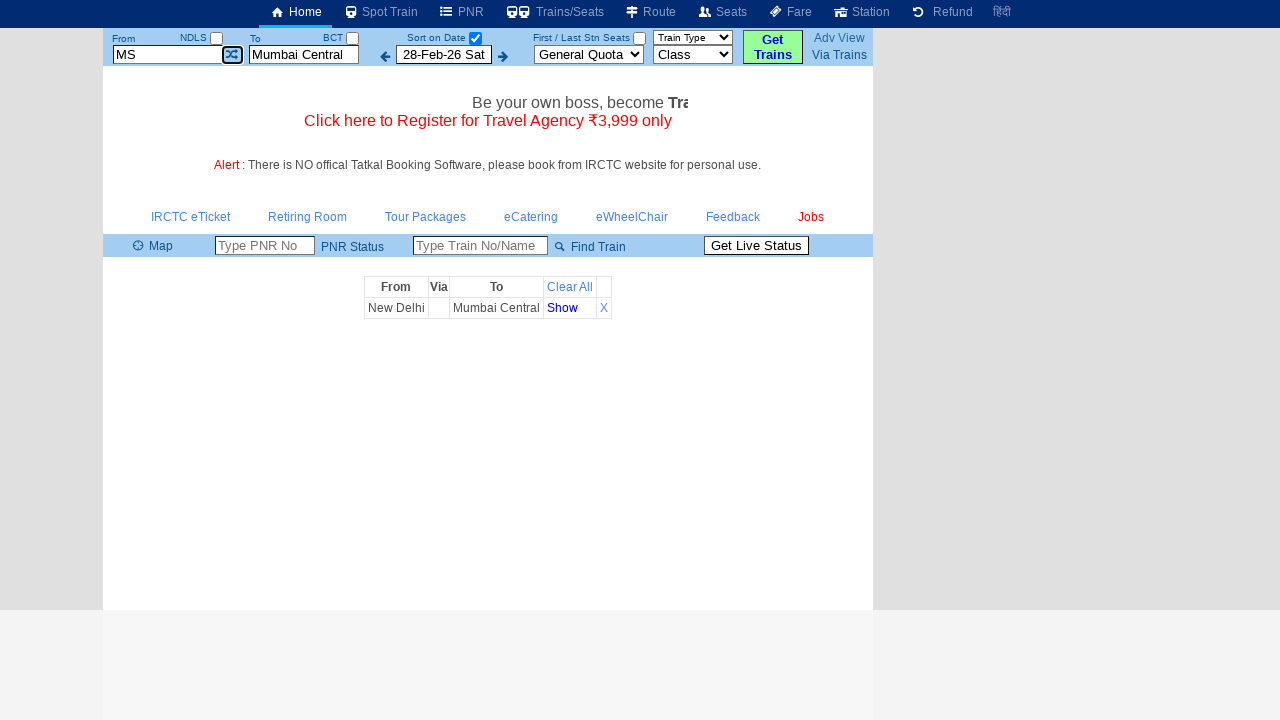

Cleared the 'To' station field on #txtStationTo
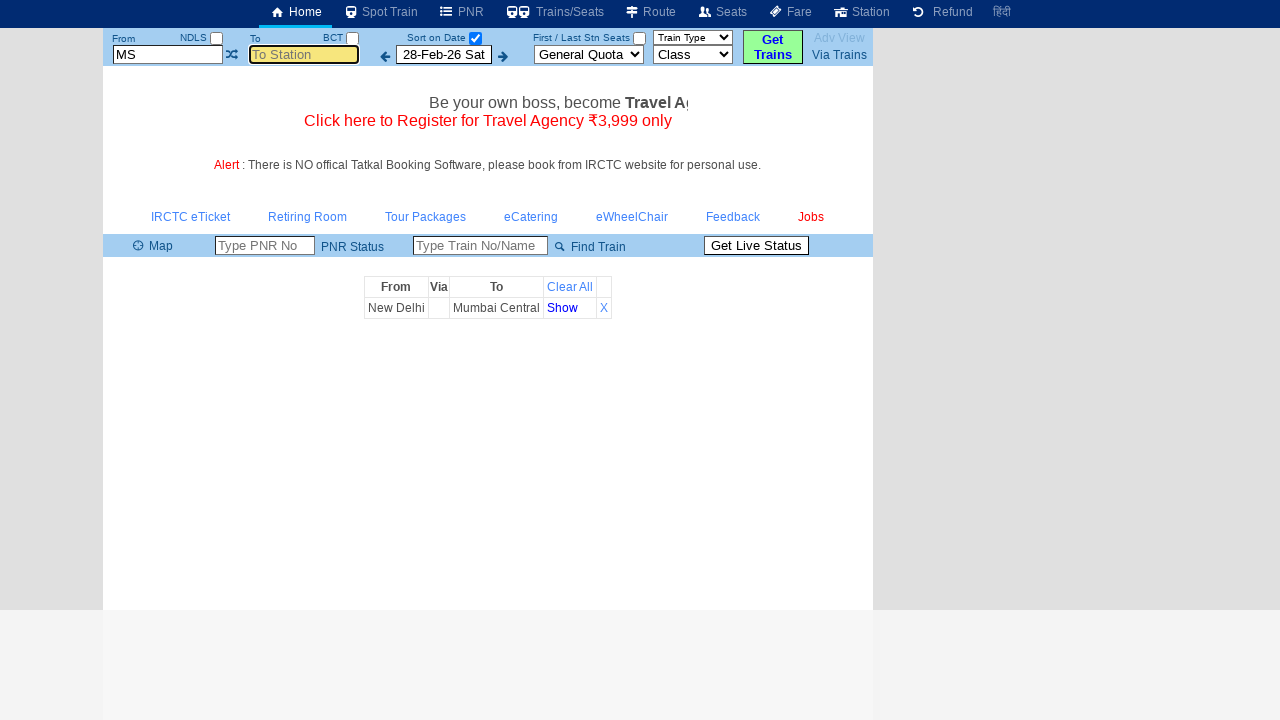

Entered 'MAS' in the 'To' station field on #txtStationTo
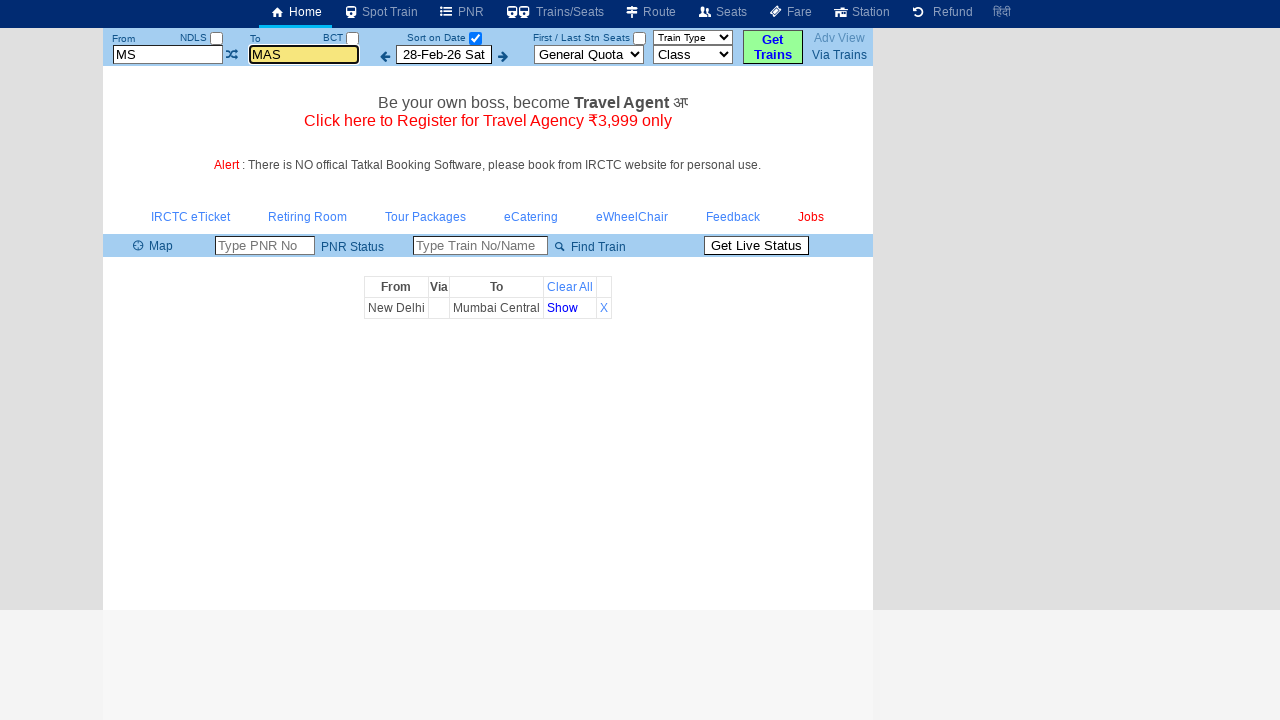

Pressed Enter to confirm 'To' station selection
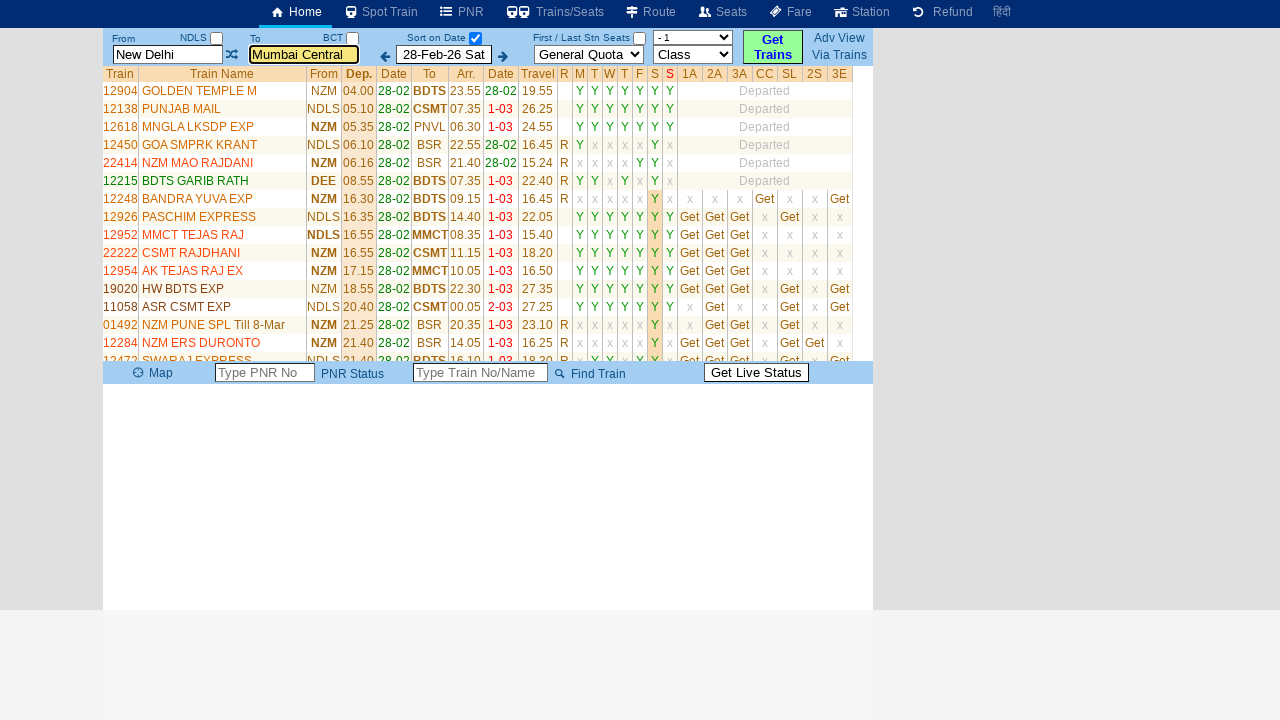

Waited 500ms for UI to update
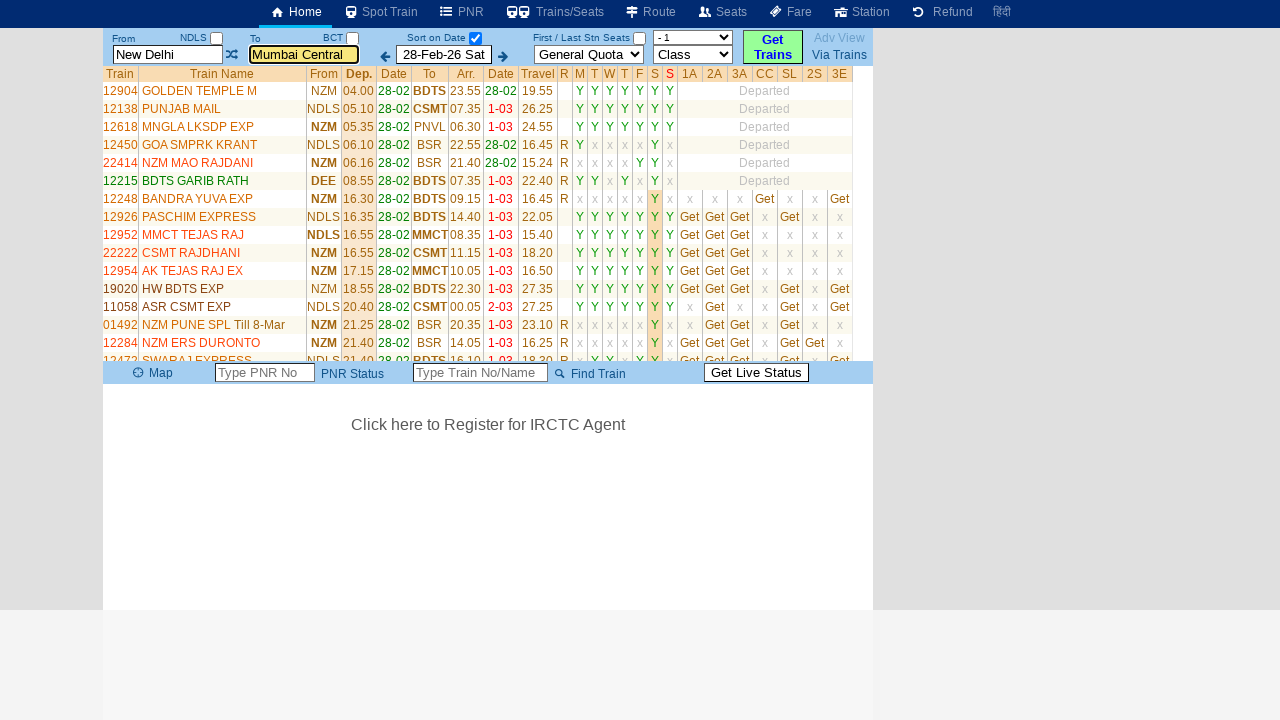

Clicked the date checkbox to initiate train search at (475, 38) on #chkSelectDateOnly
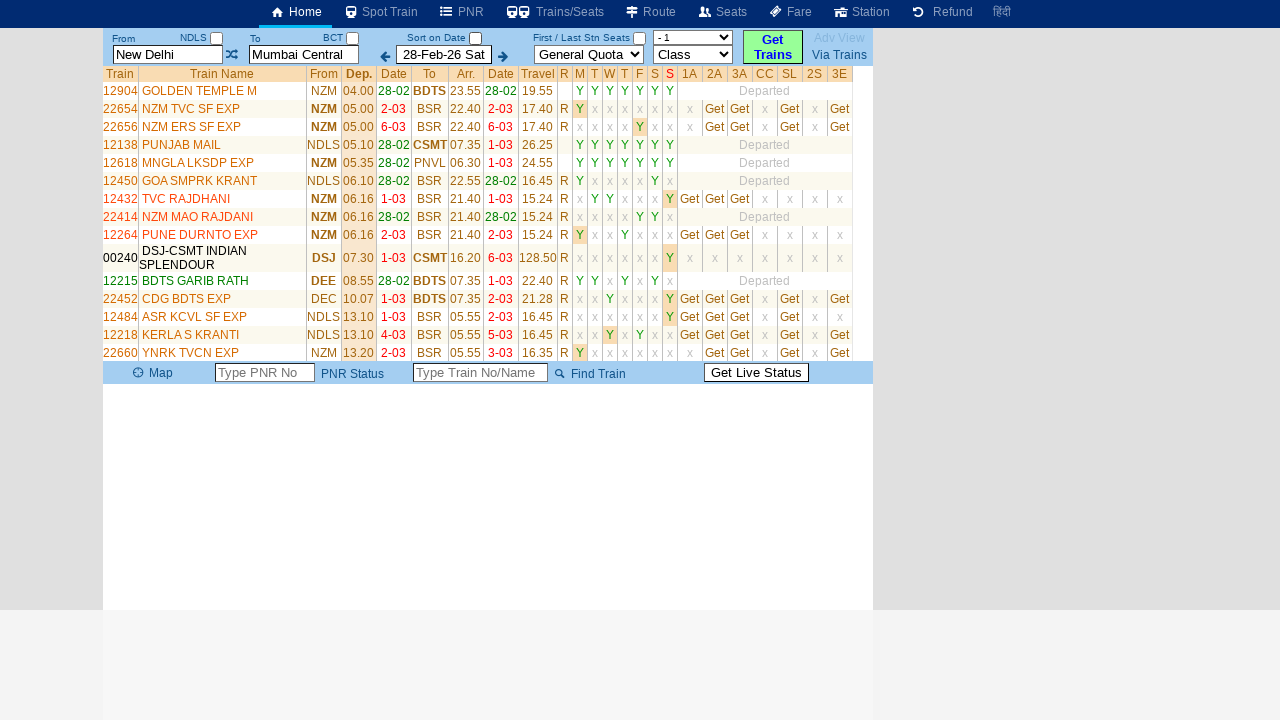

Train results loaded and displayed in table
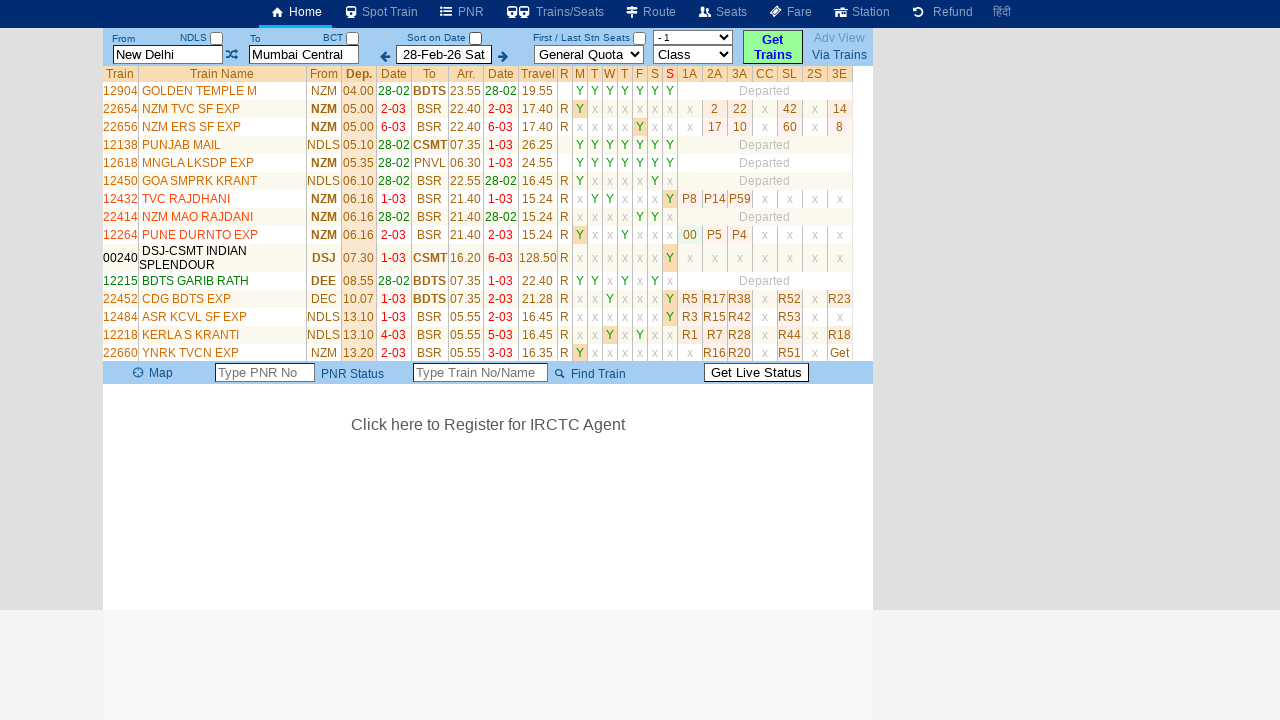

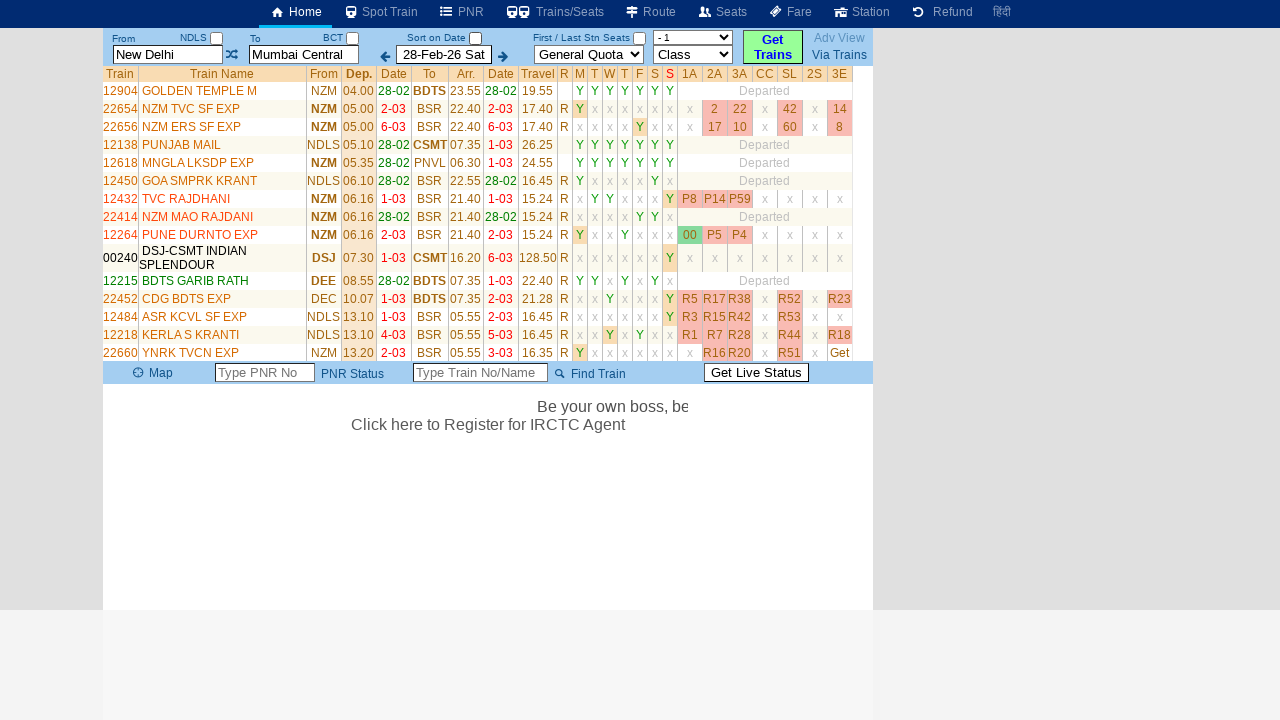